Opens footer links in new tabs by ctrl-clicking each link in the first column of the footer section, then switches through all opened windows

Starting URL: https://rahulshettyacademy.com/AutomationPractice/

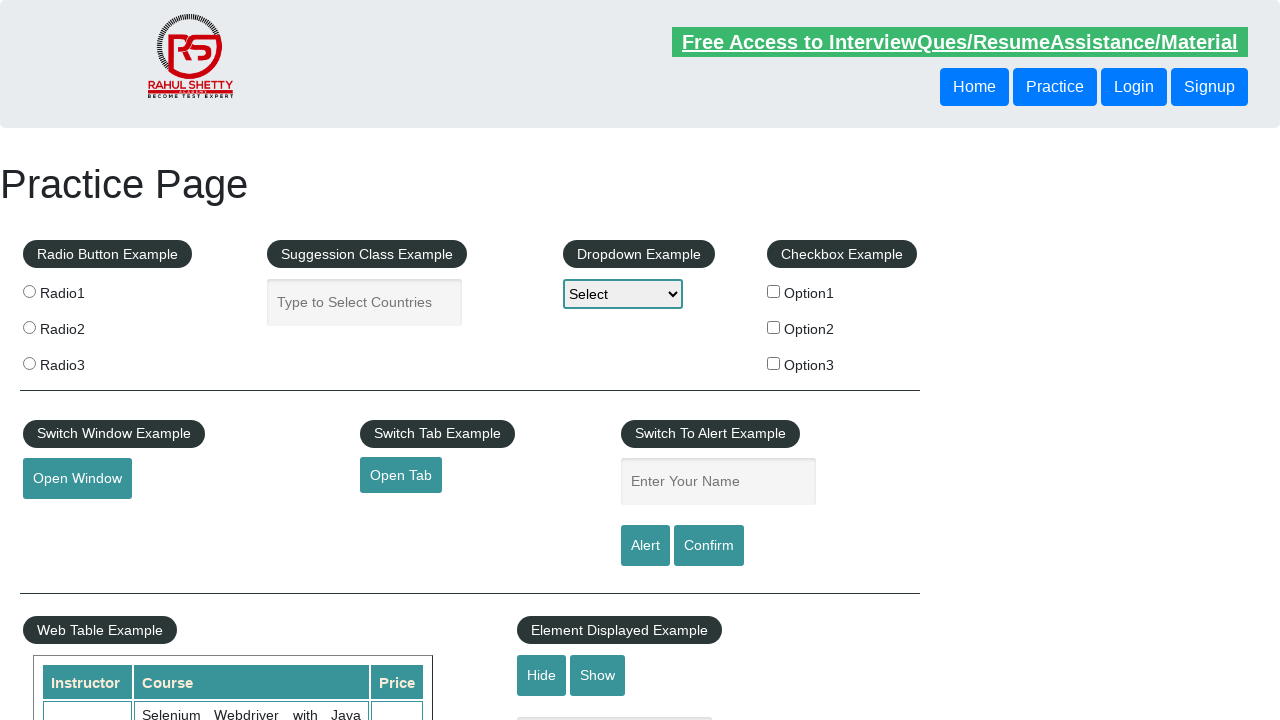

Located all footer links in the first column
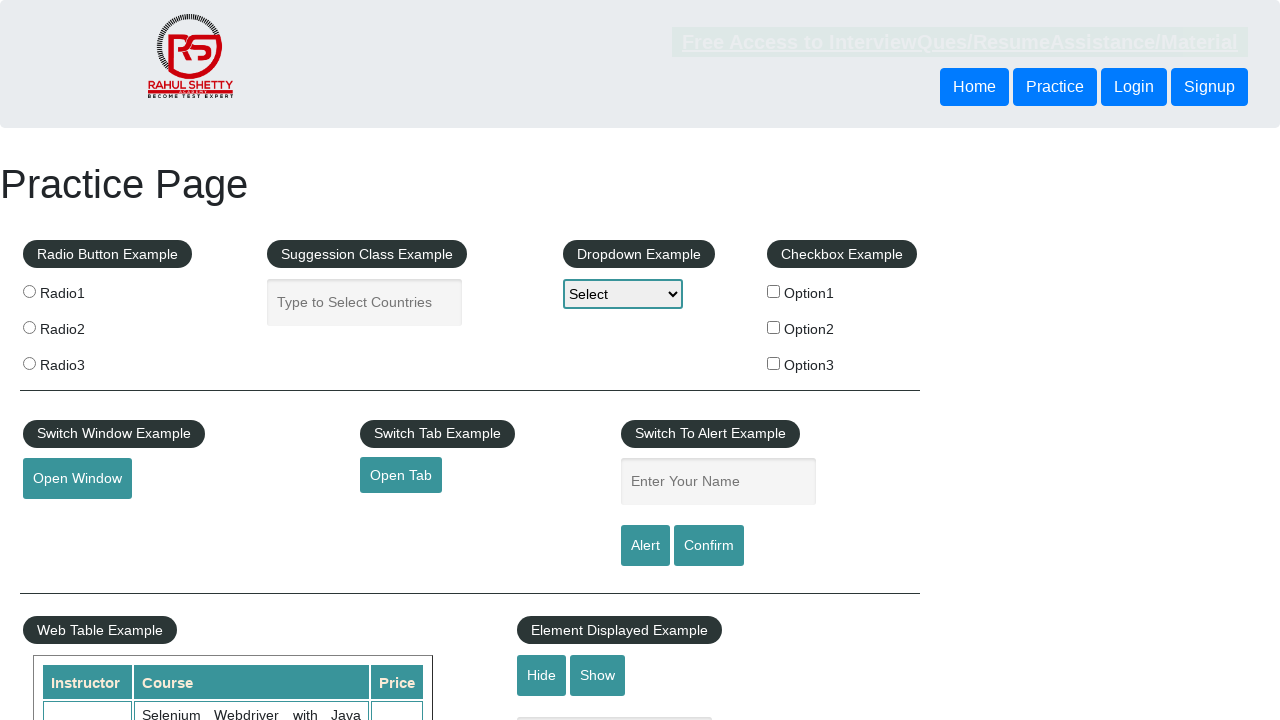

Ctrl+clicked footer link 1 to open in new tab at (68, 520) on xpath=//div[@id='gf-BIG']//tr/td[1]//a >> nth=1
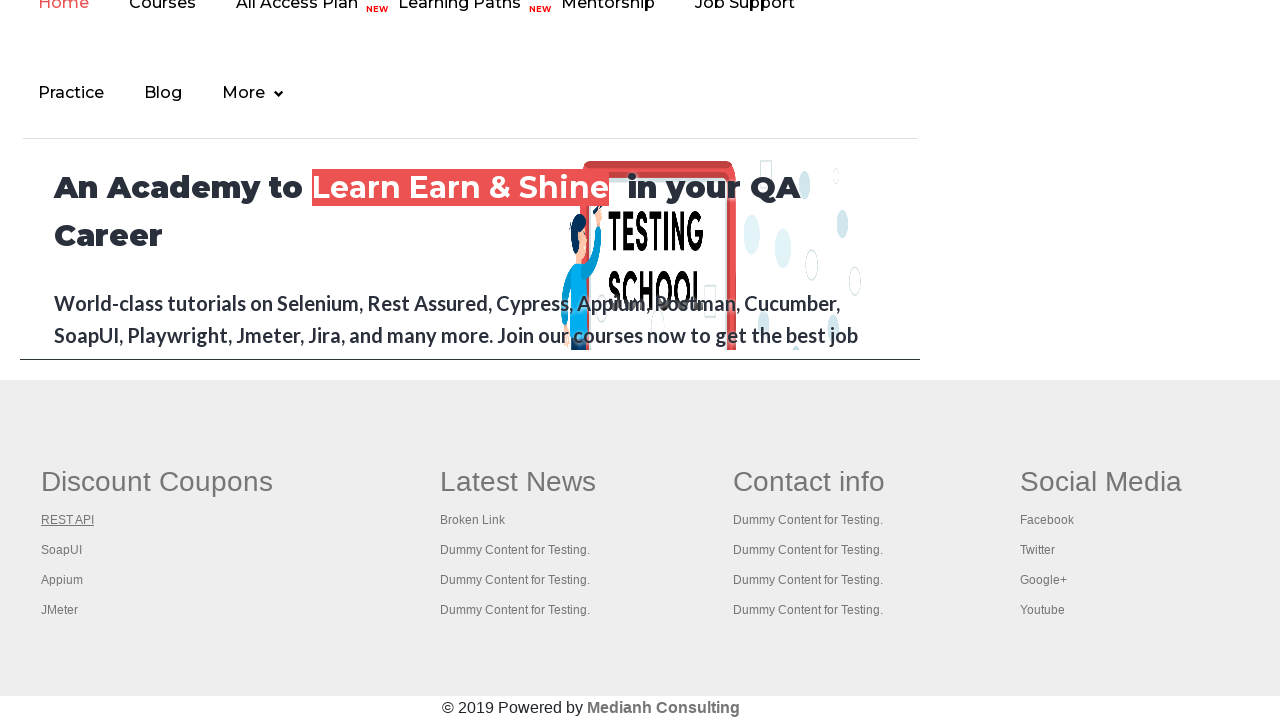

Ctrl+clicked footer link 2 to open in new tab at (62, 550) on xpath=//div[@id='gf-BIG']//tr/td[1]//a >> nth=2
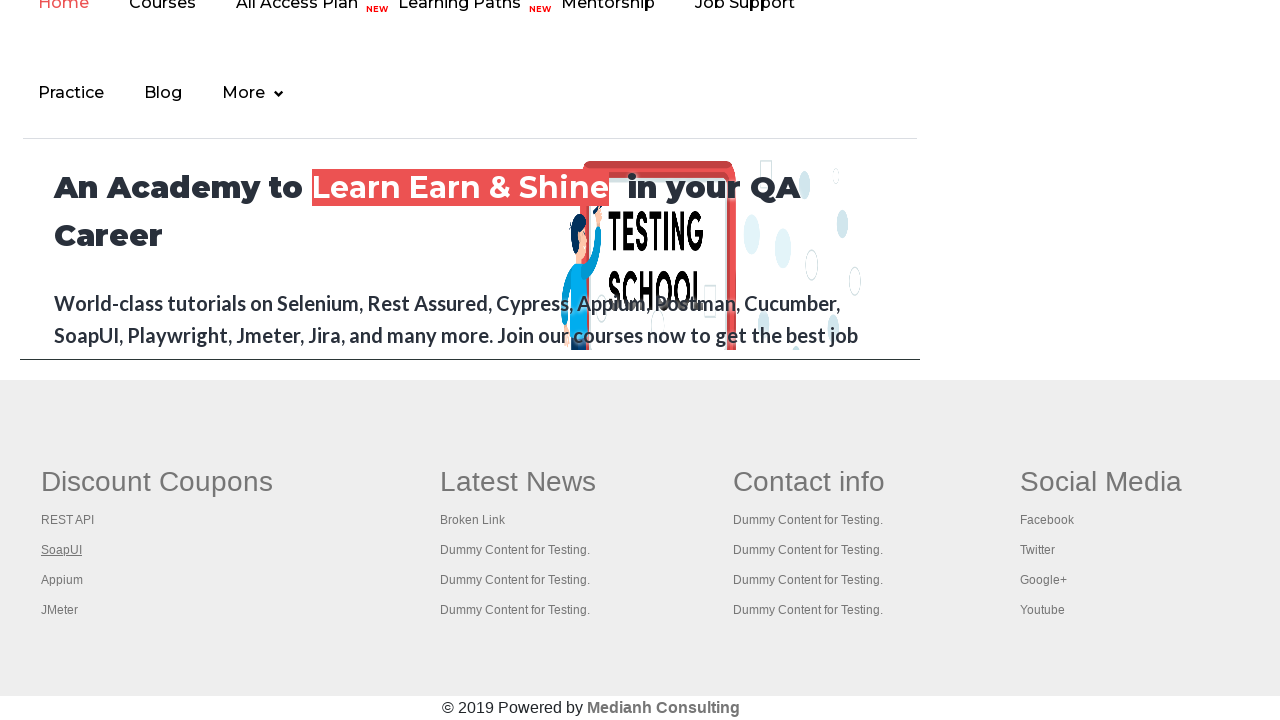

Ctrl+clicked footer link 3 to open in new tab at (62, 580) on xpath=//div[@id='gf-BIG']//tr/td[1]//a >> nth=3
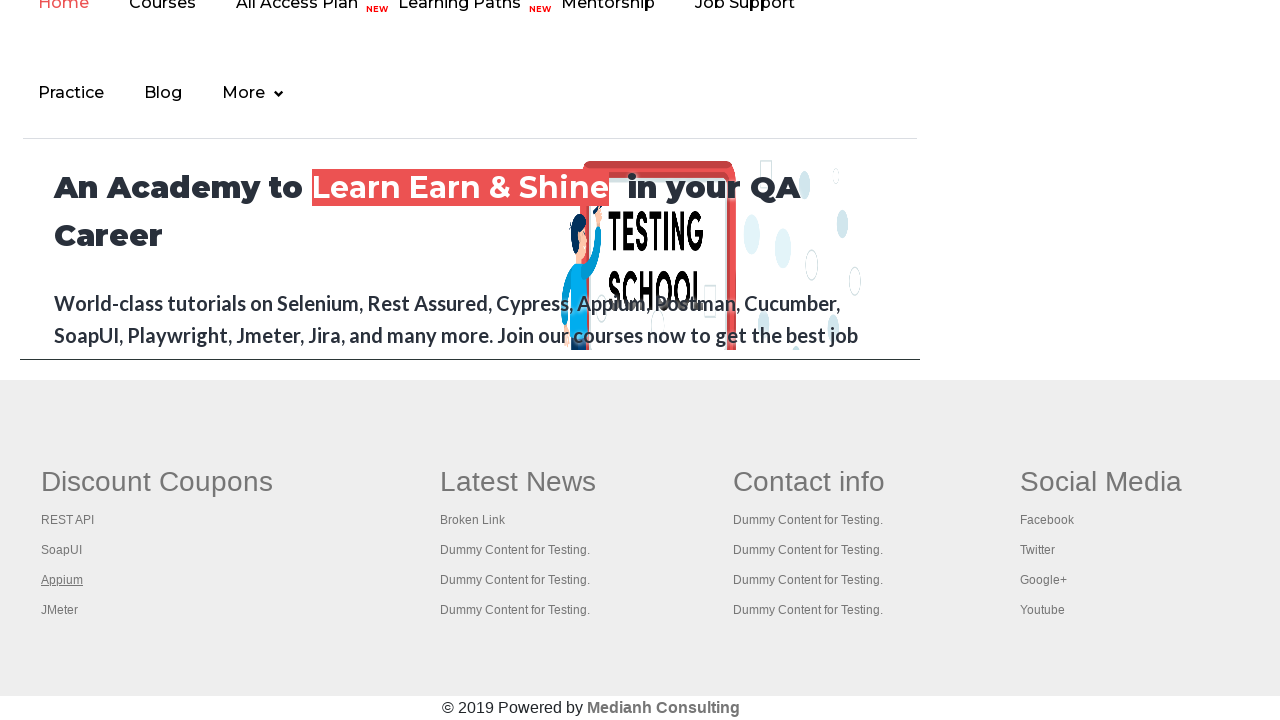

Ctrl+clicked footer link 4 to open in new tab at (60, 610) on xpath=//div[@id='gf-BIG']//tr/td[1]//a >> nth=4
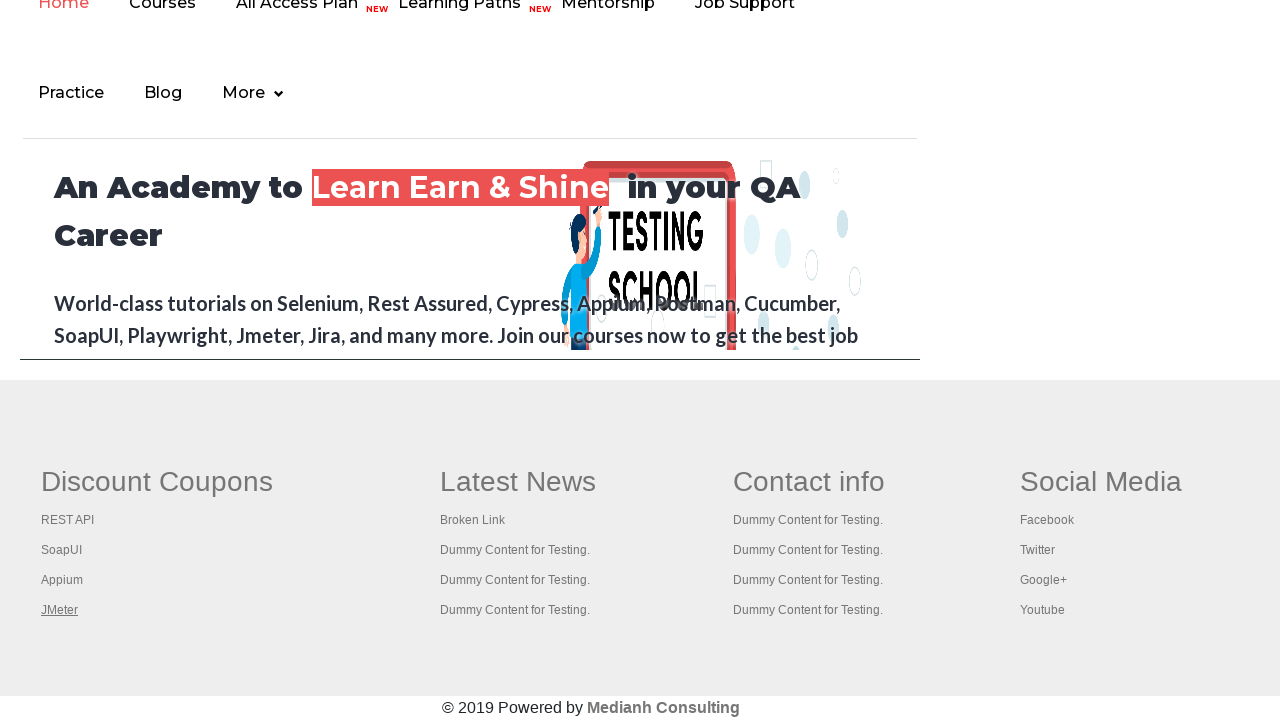

Retrieved all 5 open tabs/pages
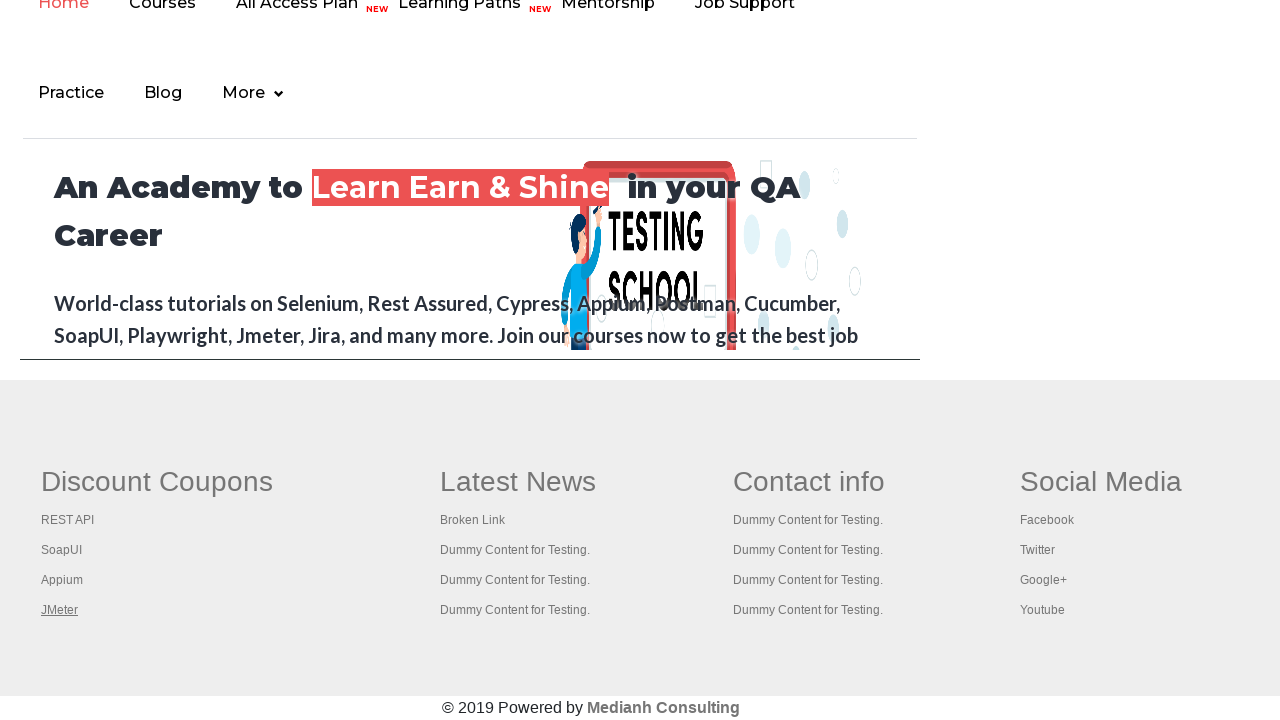

Brought a tab to front
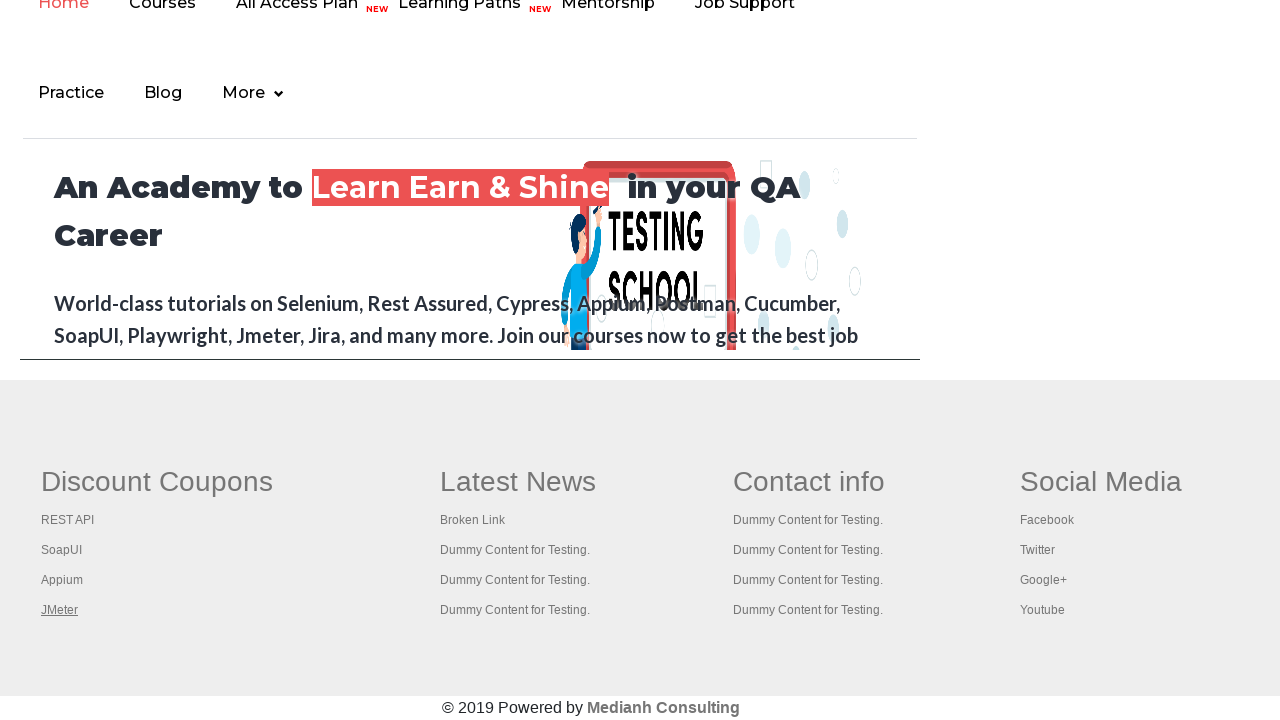

Waited for tab page to load completely
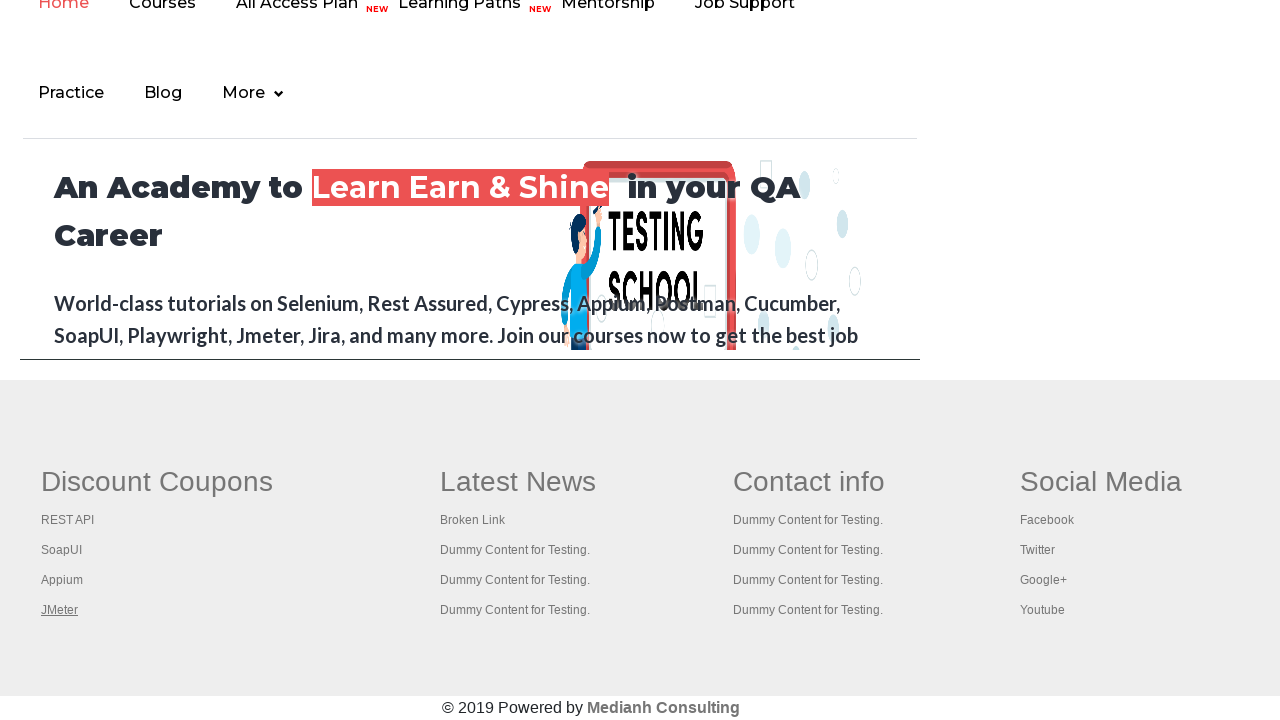

Brought a tab to front
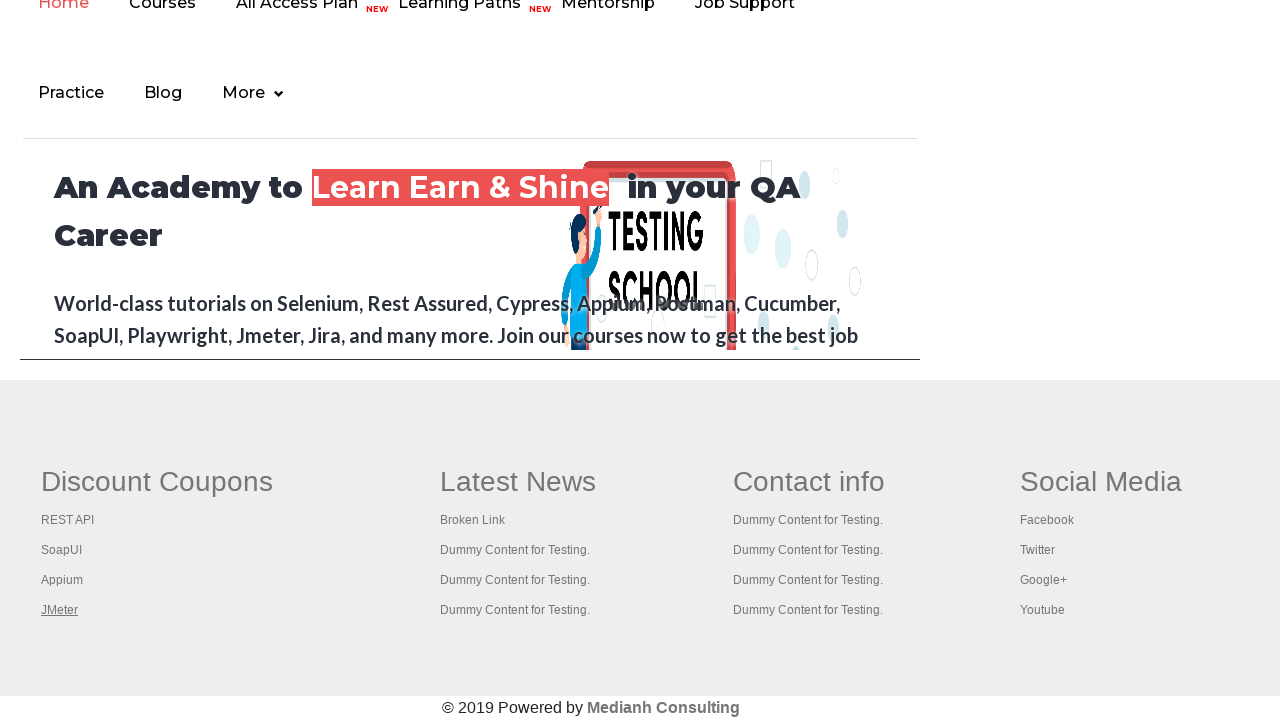

Waited for tab page to load completely
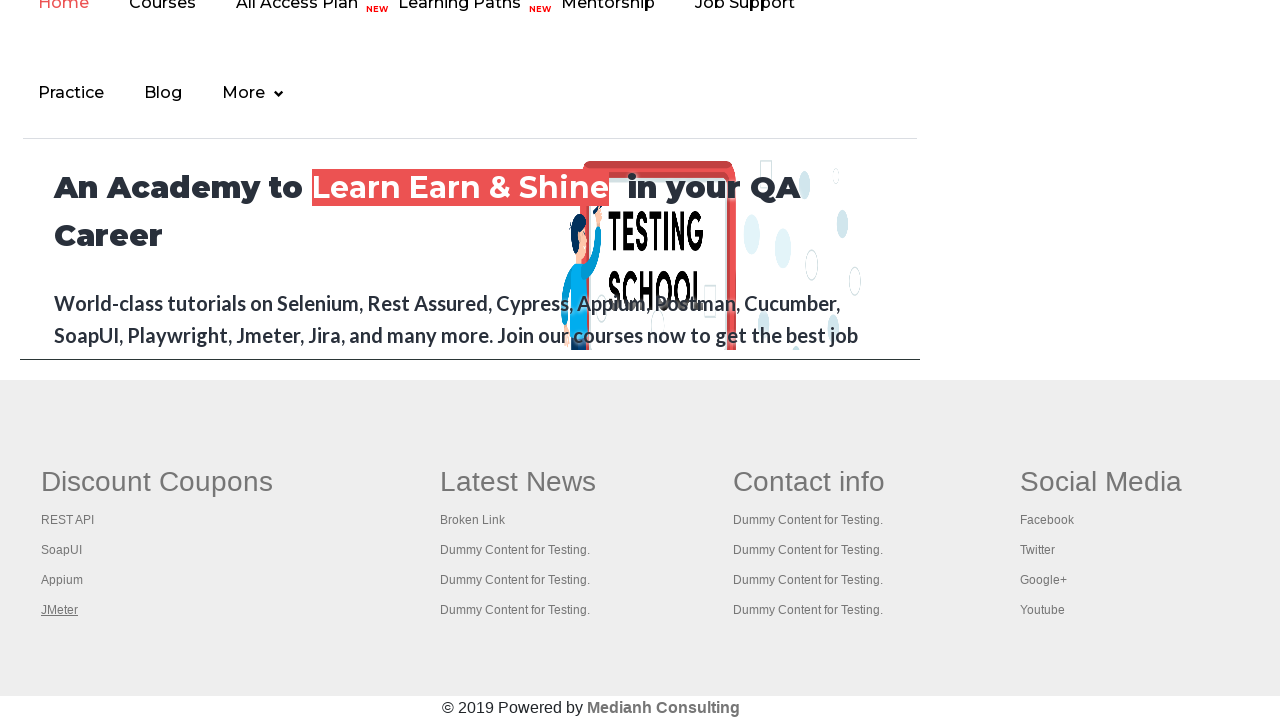

Brought a tab to front
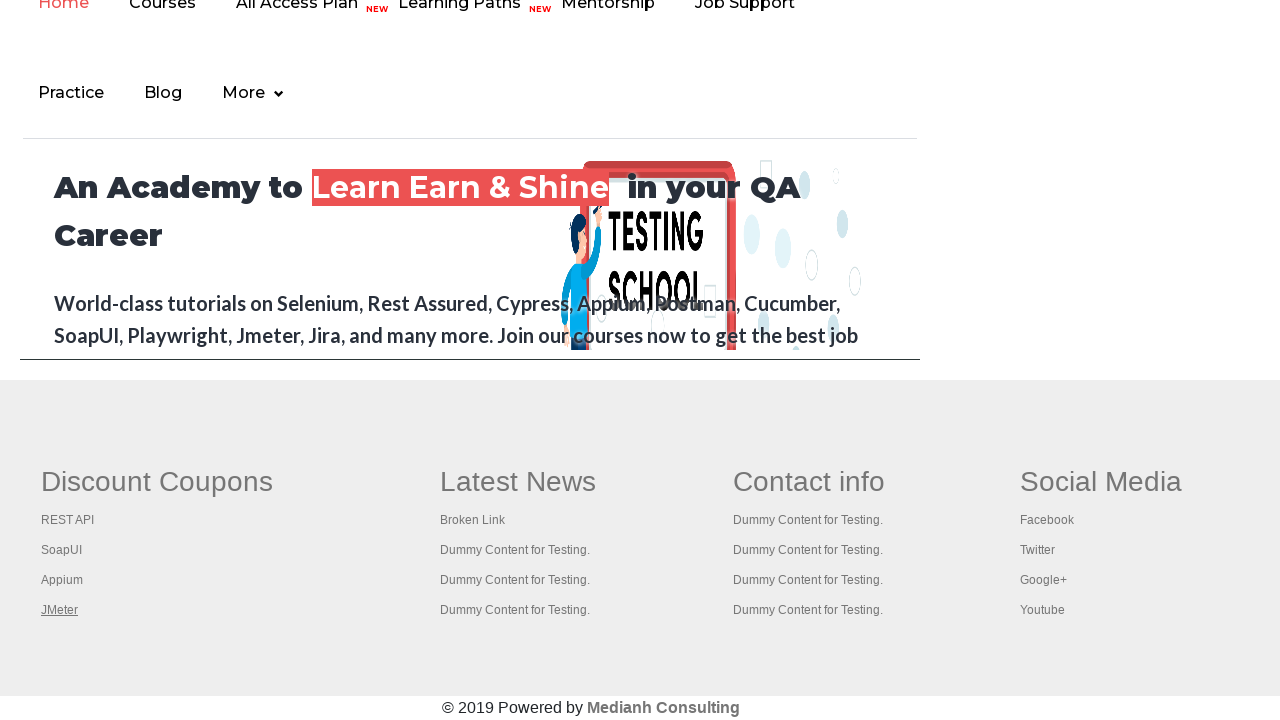

Waited for tab page to load completely
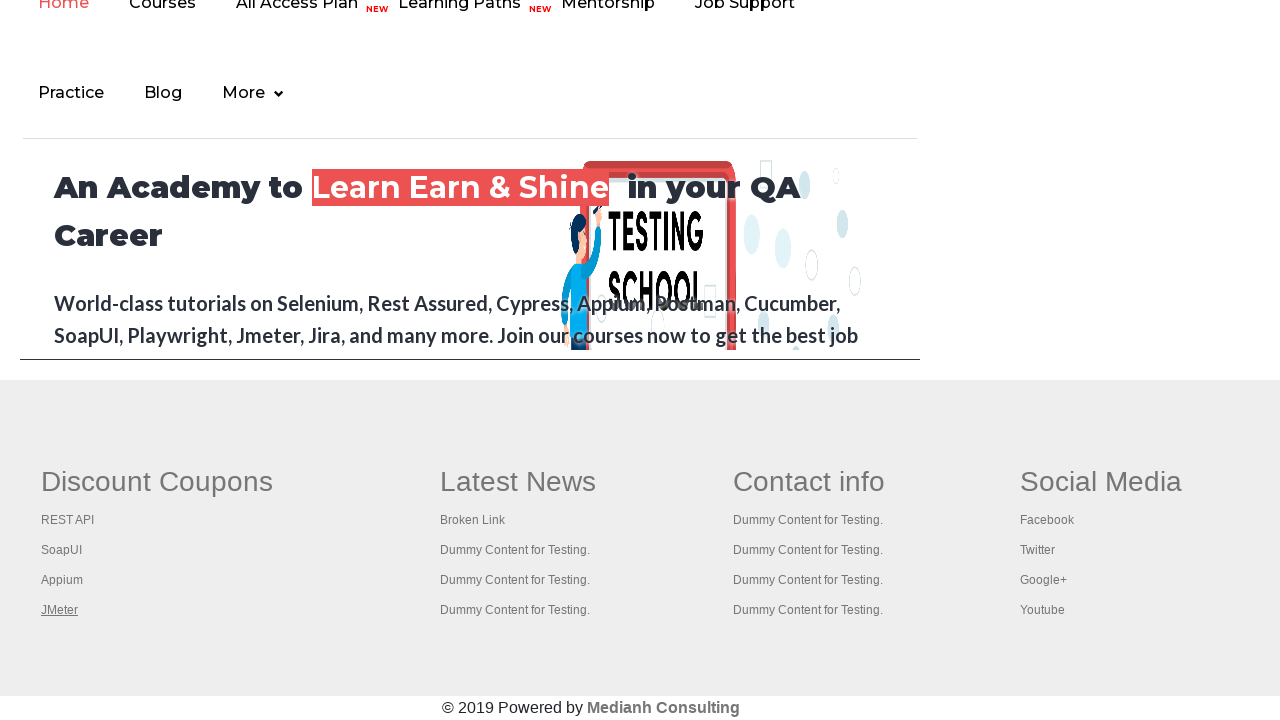

Brought a tab to front
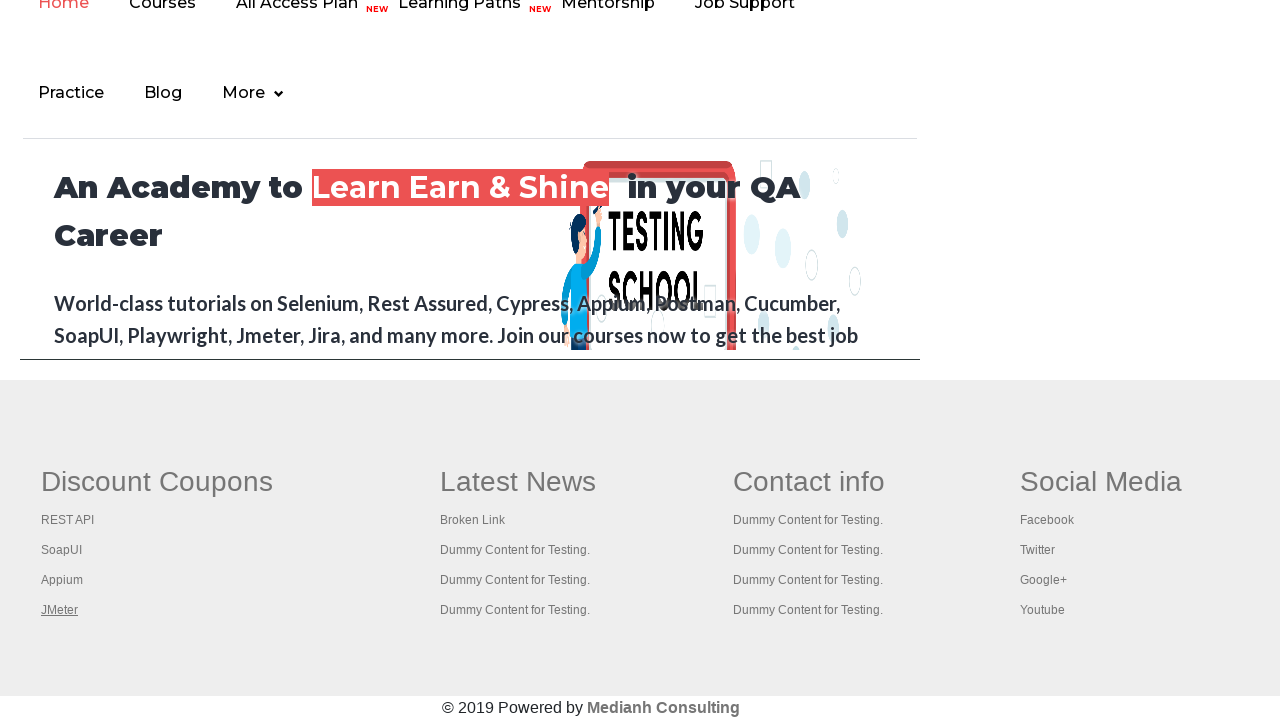

Waited for tab page to load completely
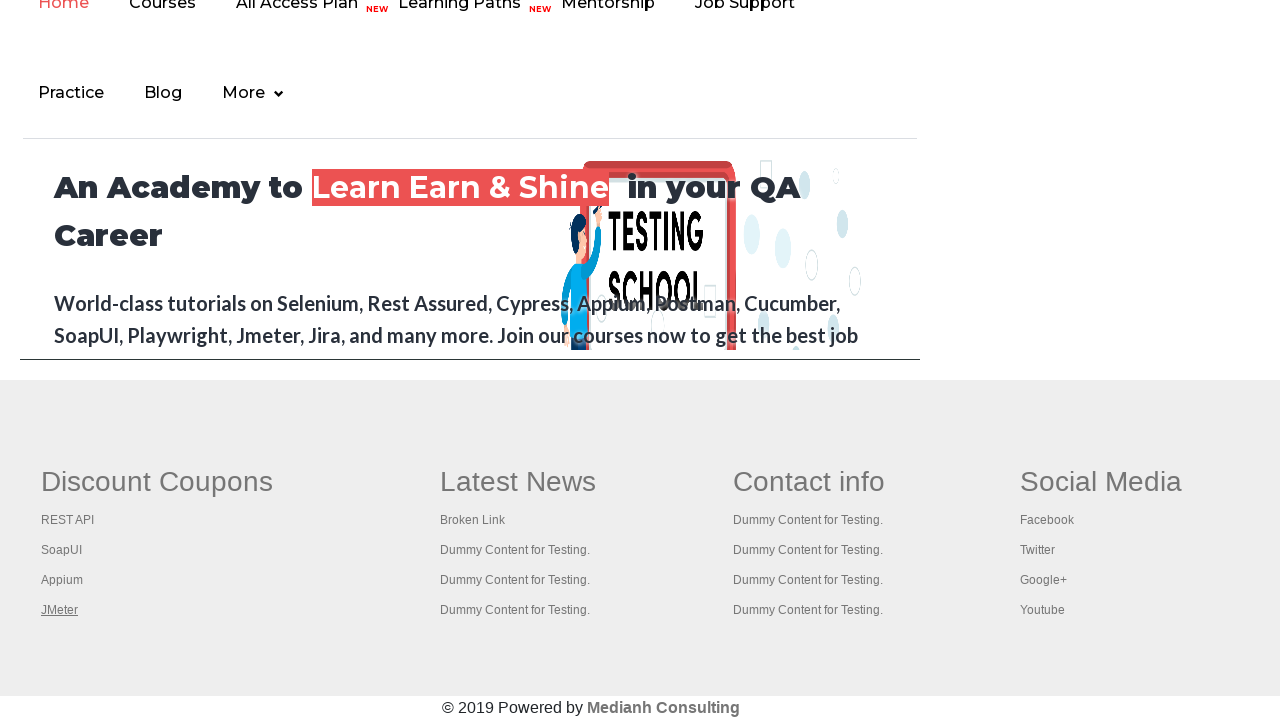

Brought a tab to front
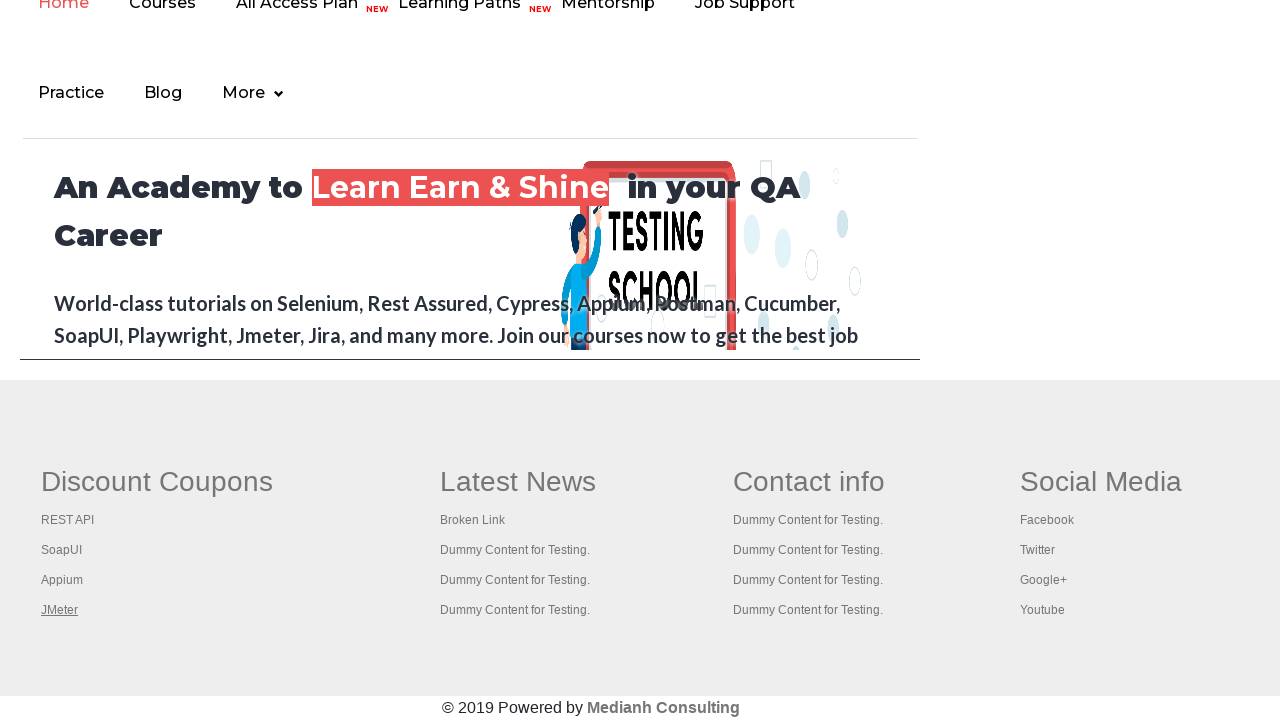

Waited for tab page to load completely
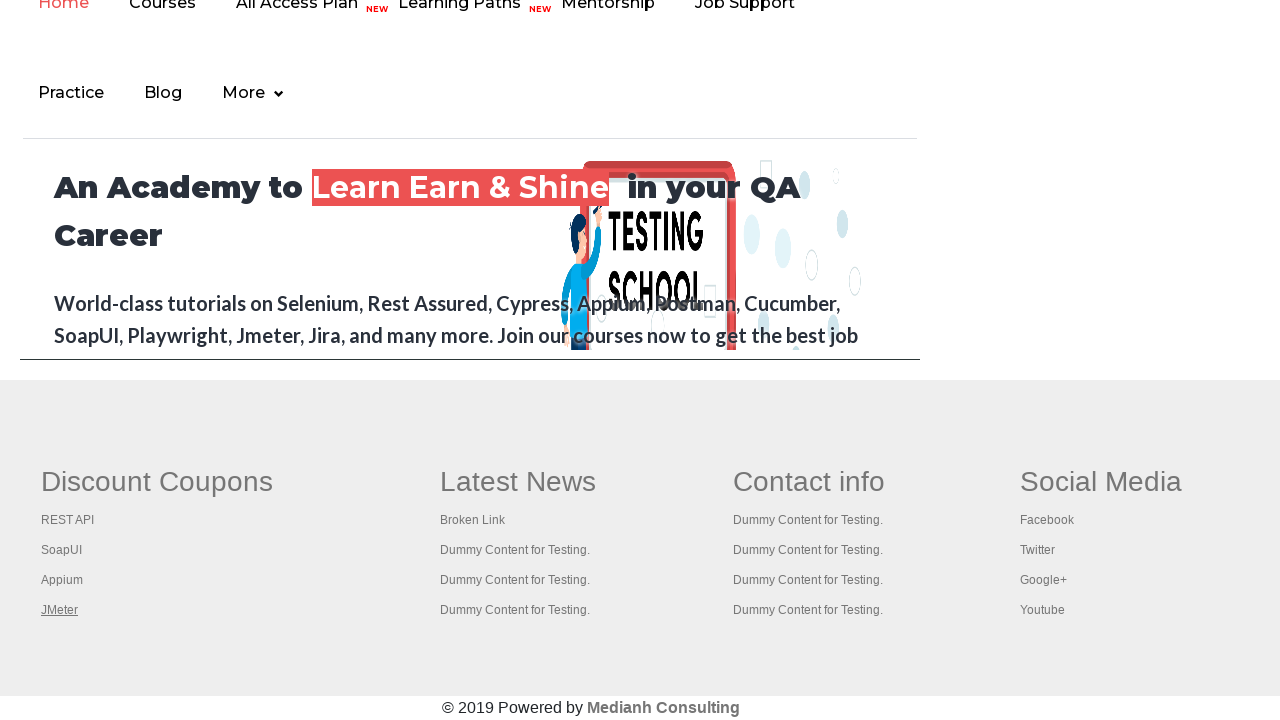

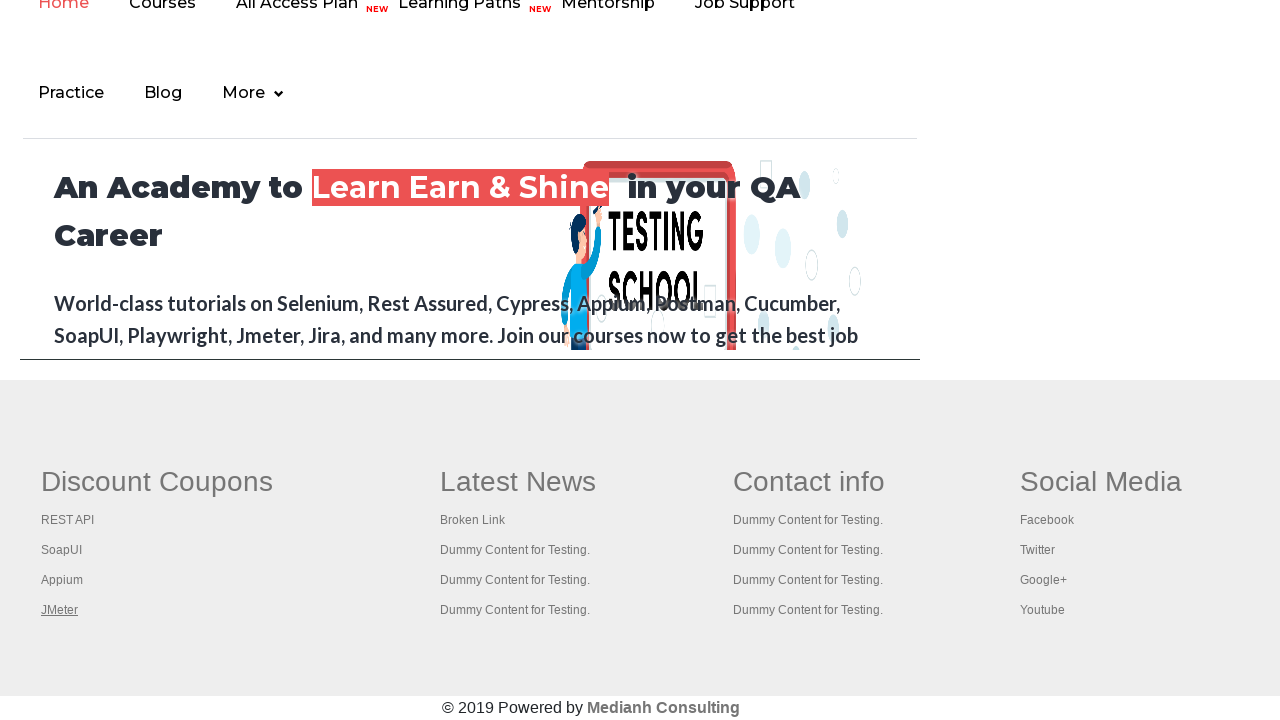